Navigates to the Taltz pharmaceutical website homepage and waits for the page to load for visual validation purposes

Starting URL: https://www.taltz.com/index.html

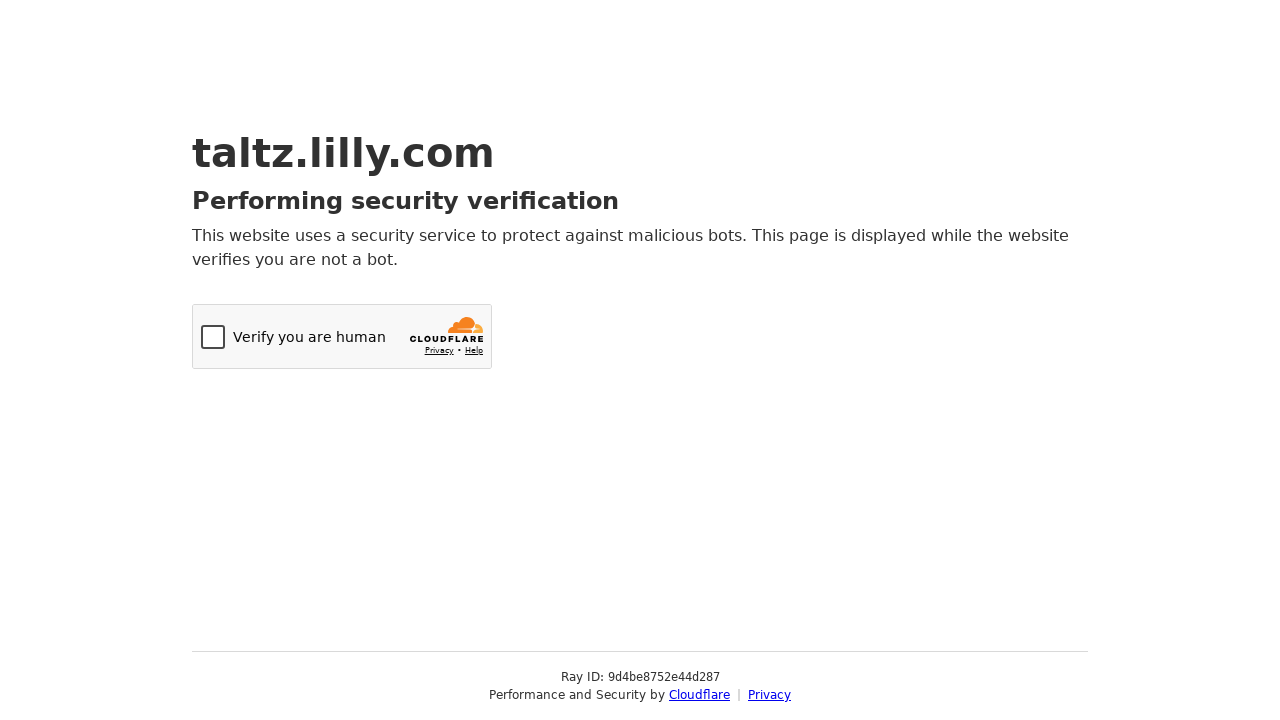

Navigated to Taltz pharmaceutical website homepage
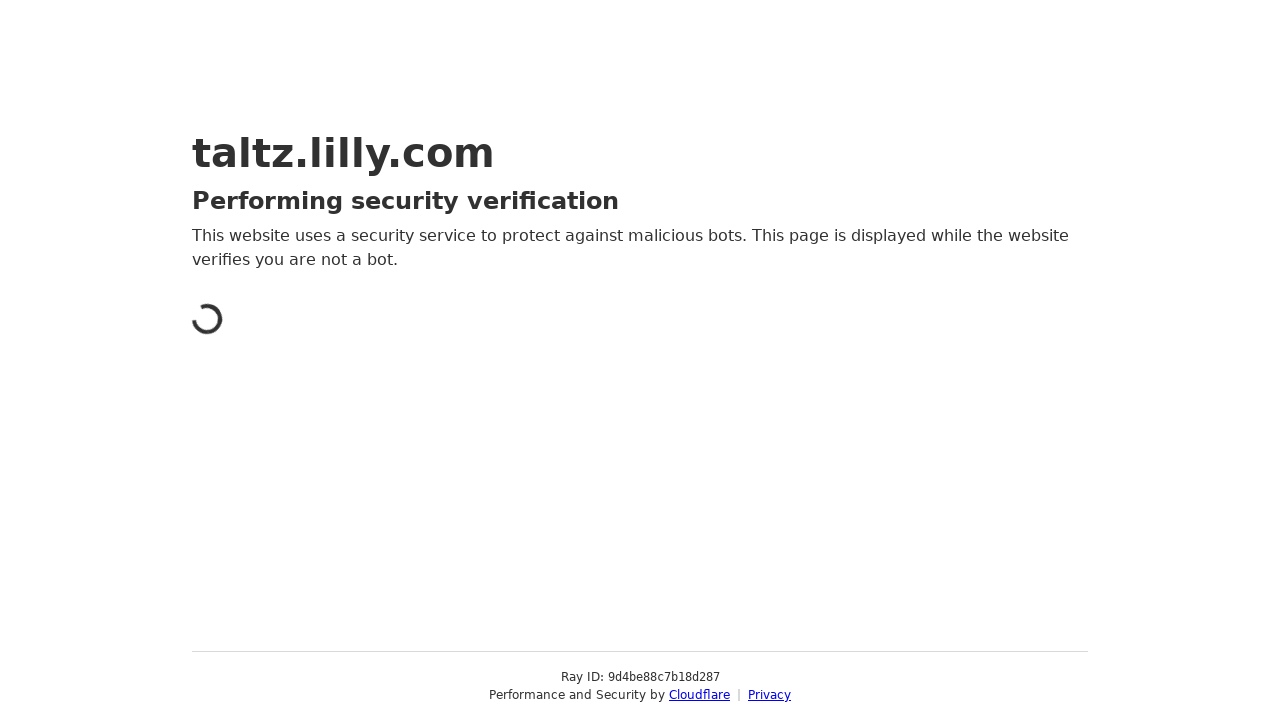

Page loaded completely with networkidle state
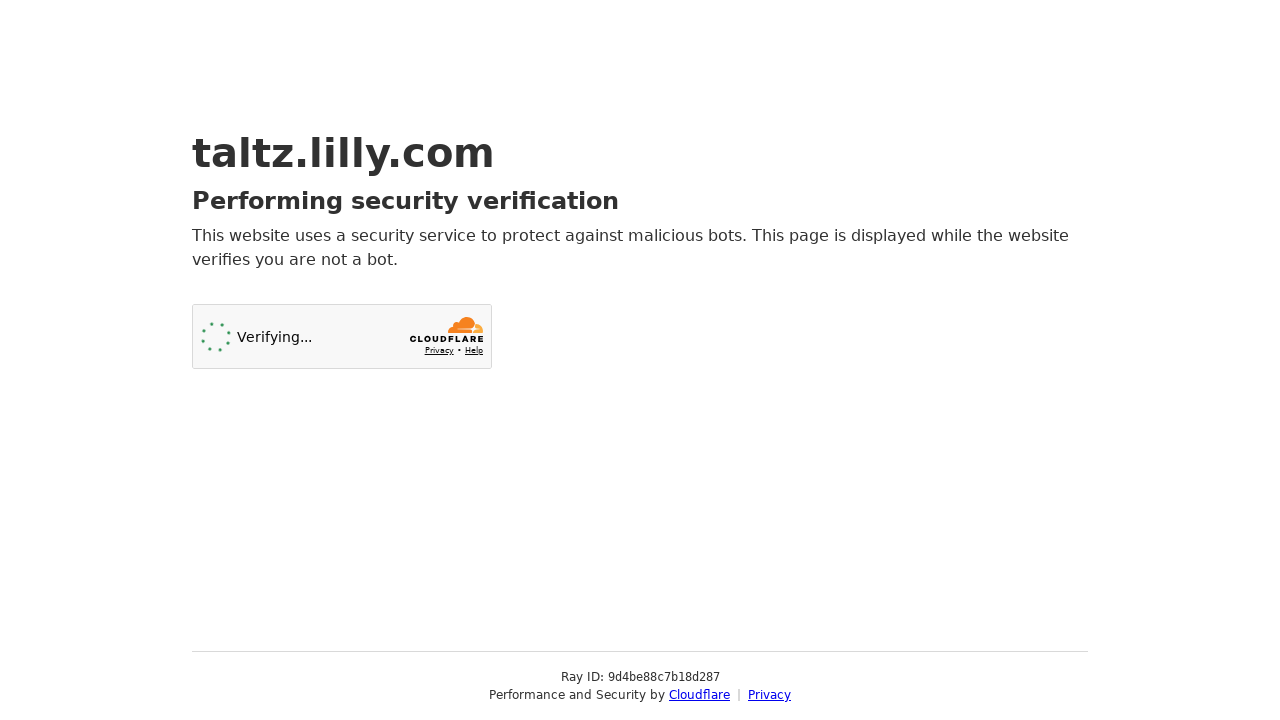

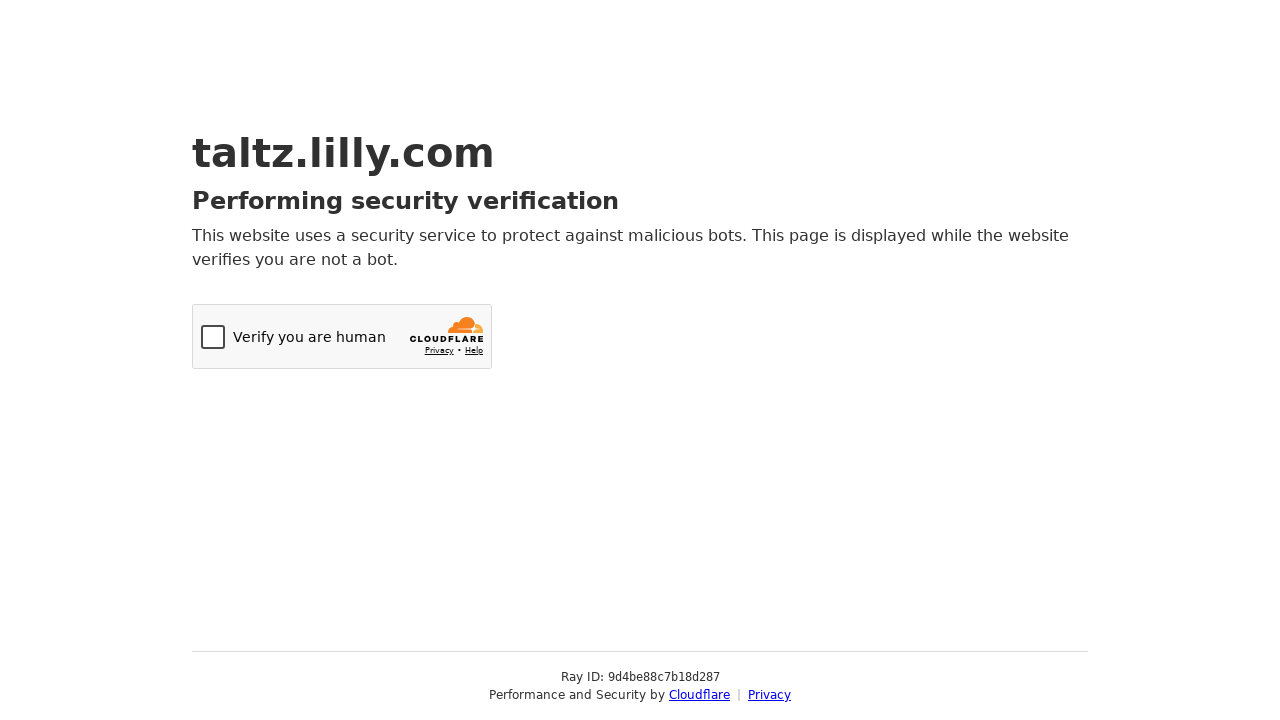